Tests dropdown menu functionality by clicking on the dropdown button and selecting the Flipkart option

Starting URL: https://omayo.blogspot.com/

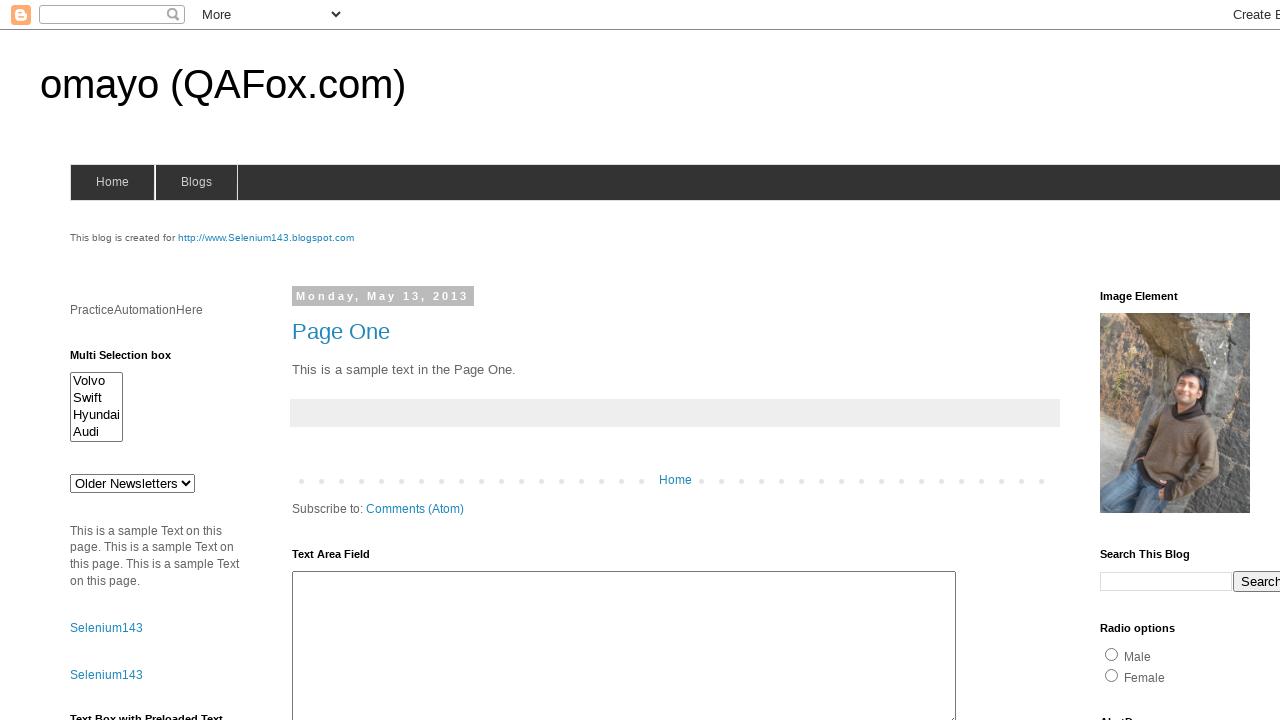

Clicked dropdown button to open menu at (1227, 360) on button.dropbtn
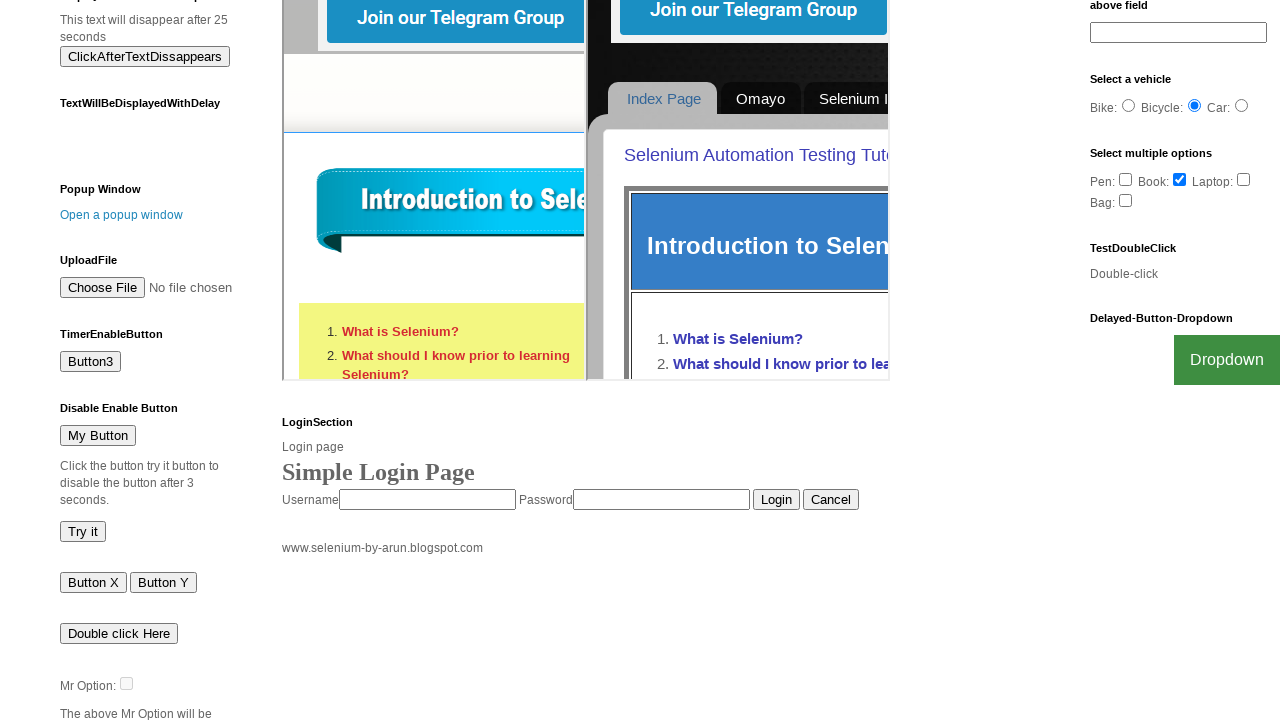

Selected Flipkart option from dropdown menu at (1200, 700) on a:text('Flipkart')
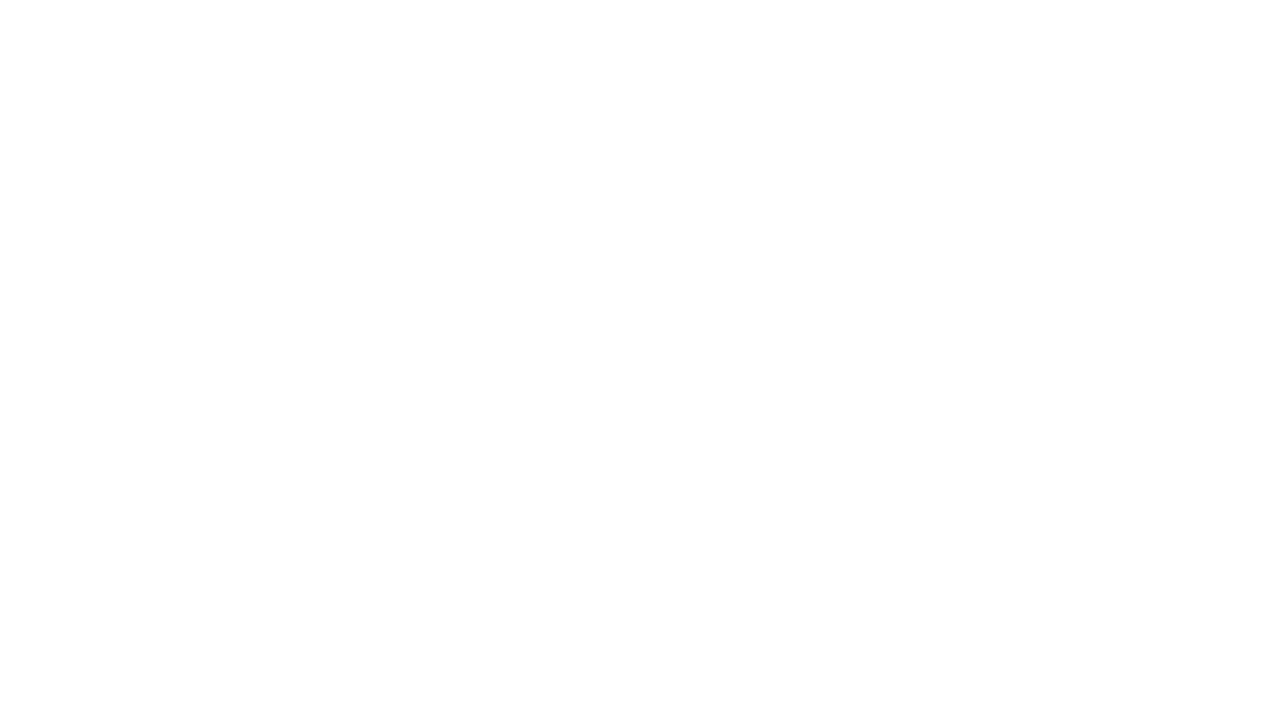

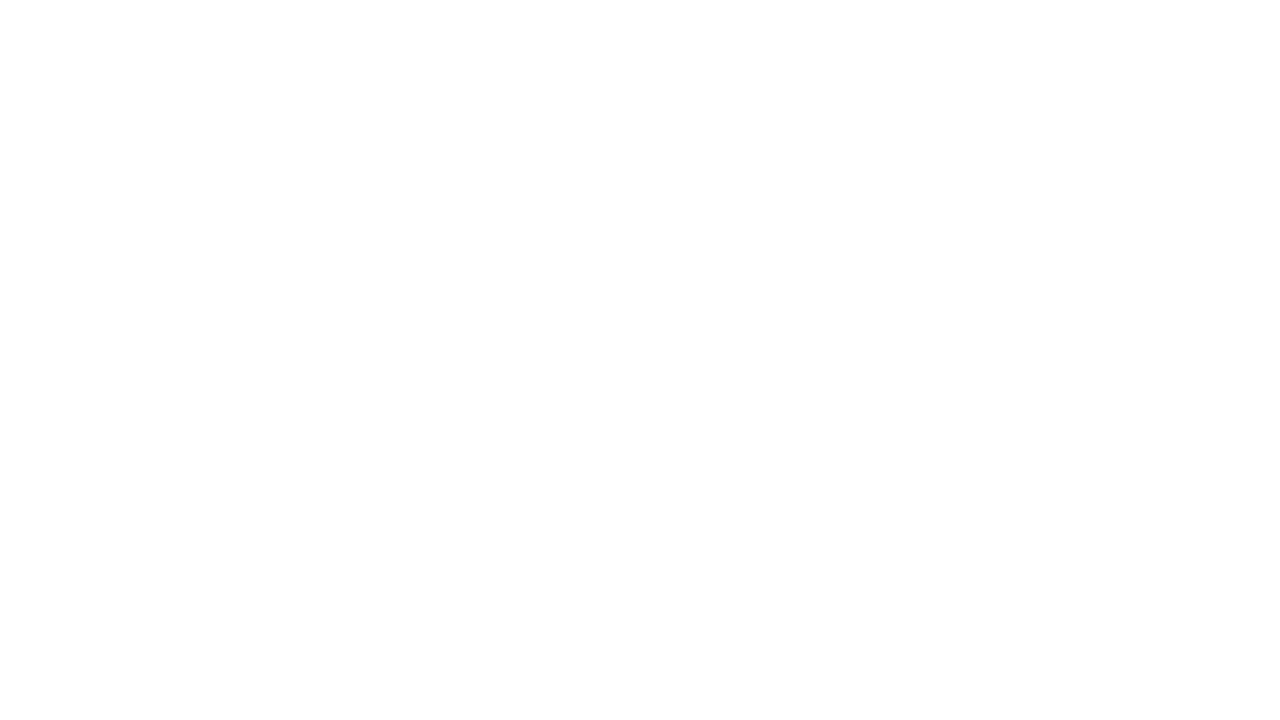